Tests alert functionality by filling a name field, triggering an alert, and accepting it

Starting URL: https://rahulshettyacademy.com/AutomationPractice/

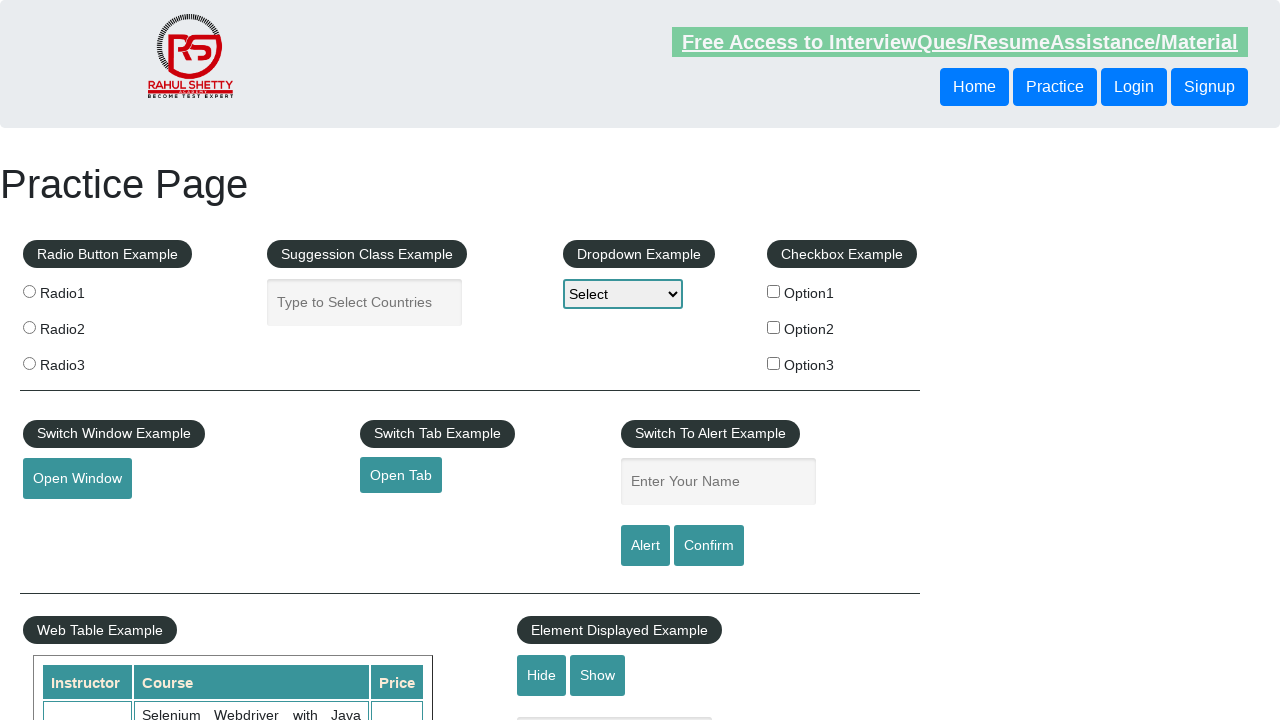

Filled name field with 'hello' on #name
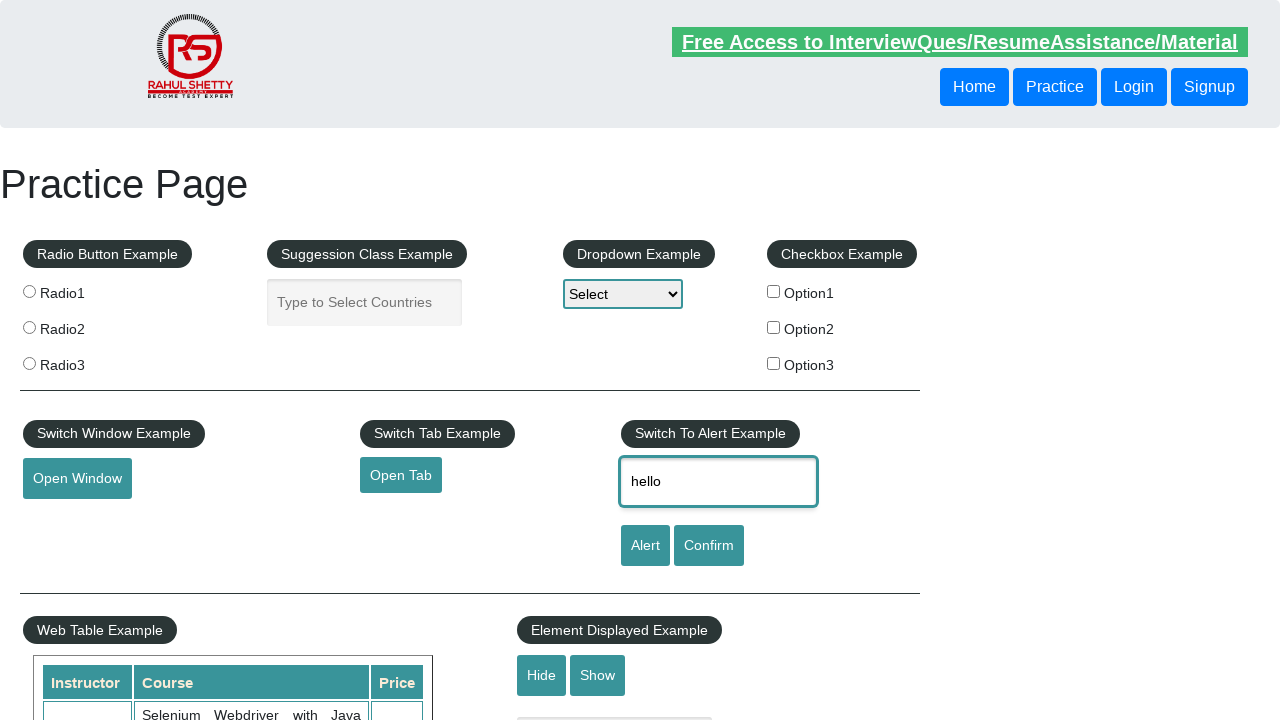

Clicked alert button to trigger alert at (645, 546) on #alertbtn
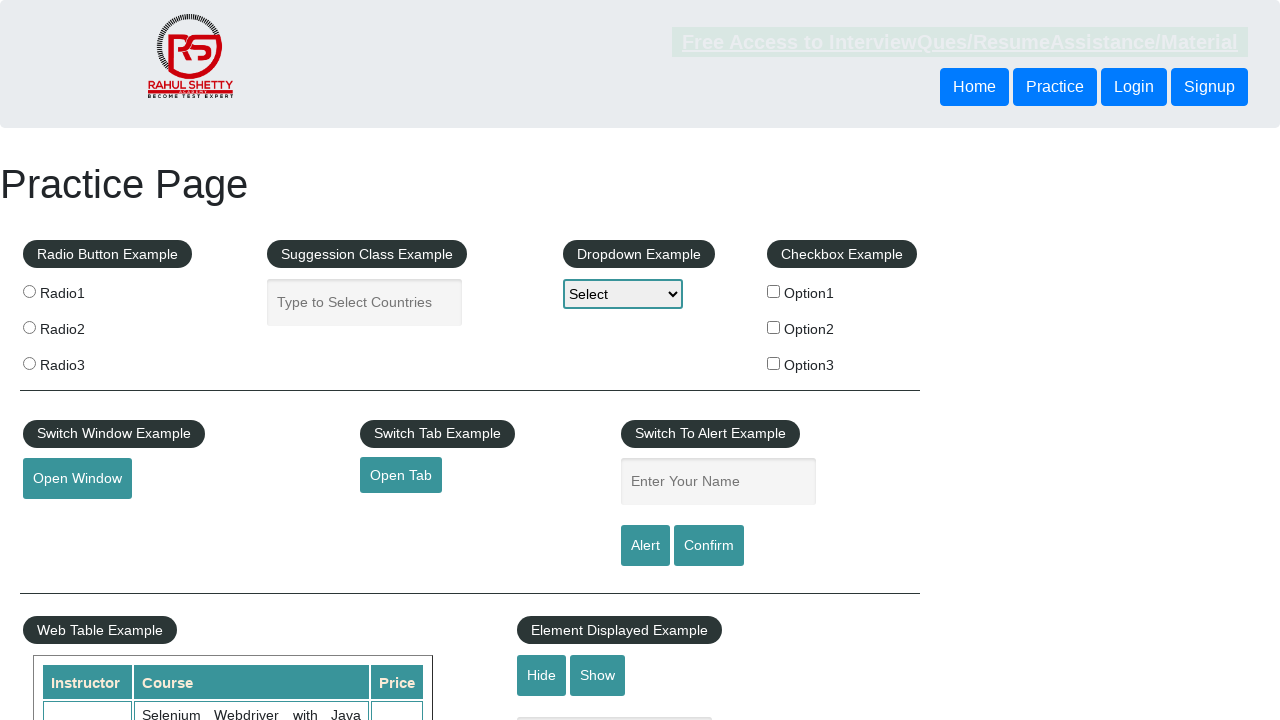

Set up dialog handler to accept alerts
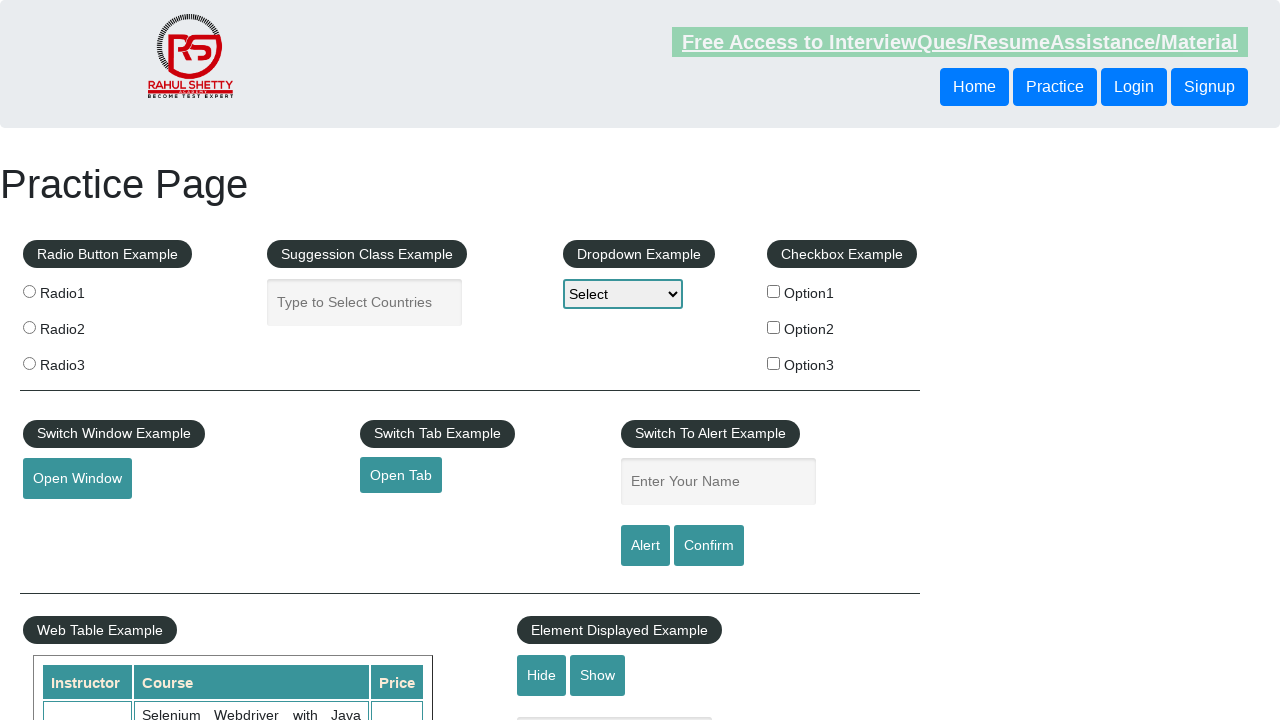

Waited 500ms for alert to be processed
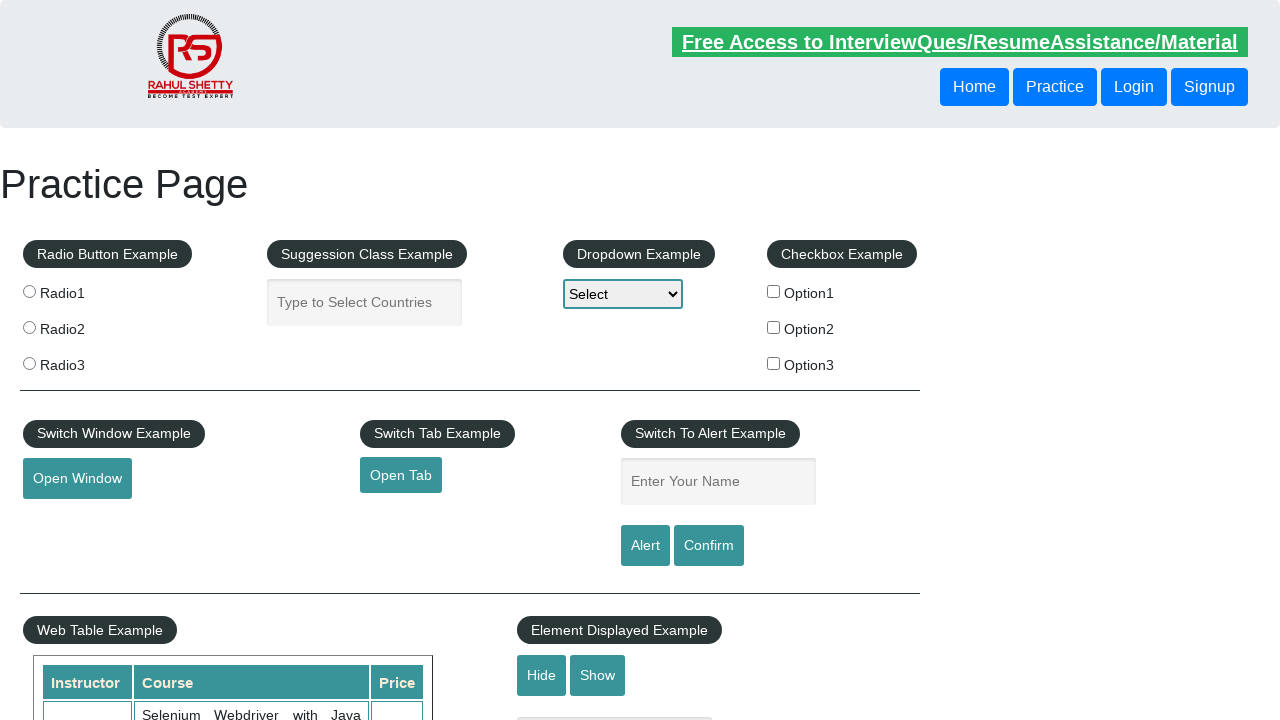

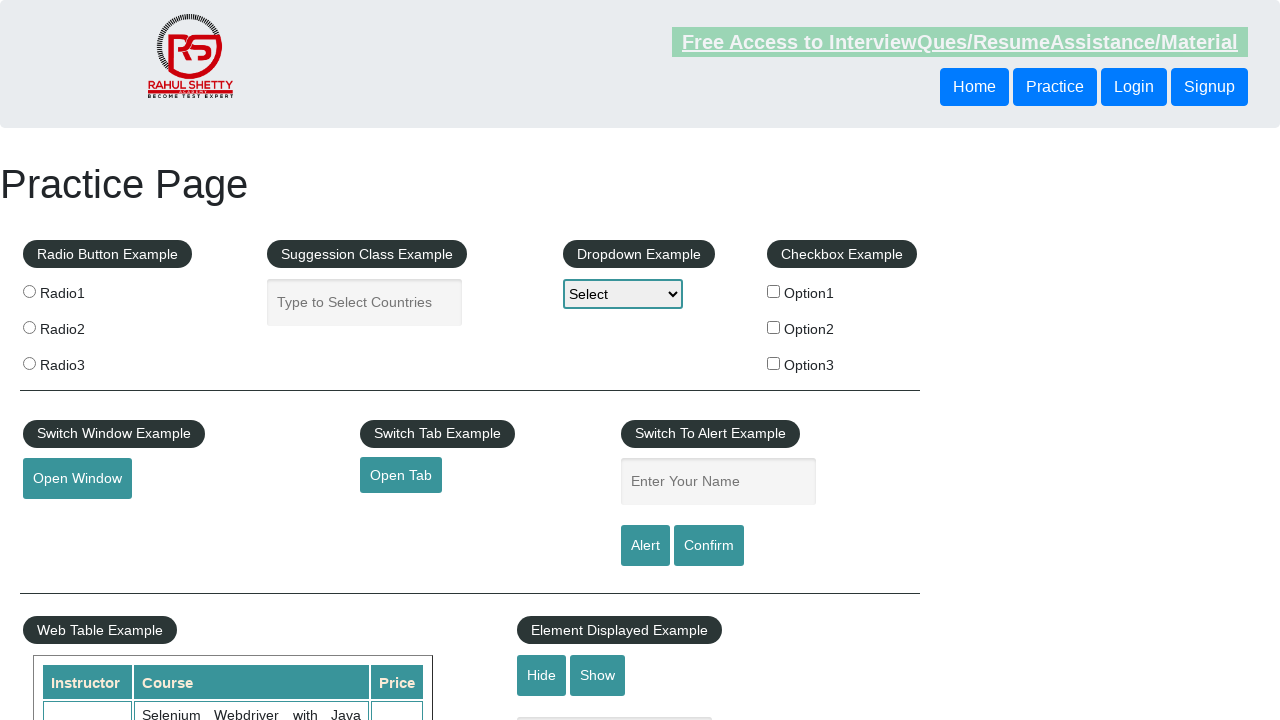